Tests dropdown selection functionality by selecting options using different methods - by index, by value, and by visible text

Starting URL: https://the-internet.herokuapp.com/dropdown

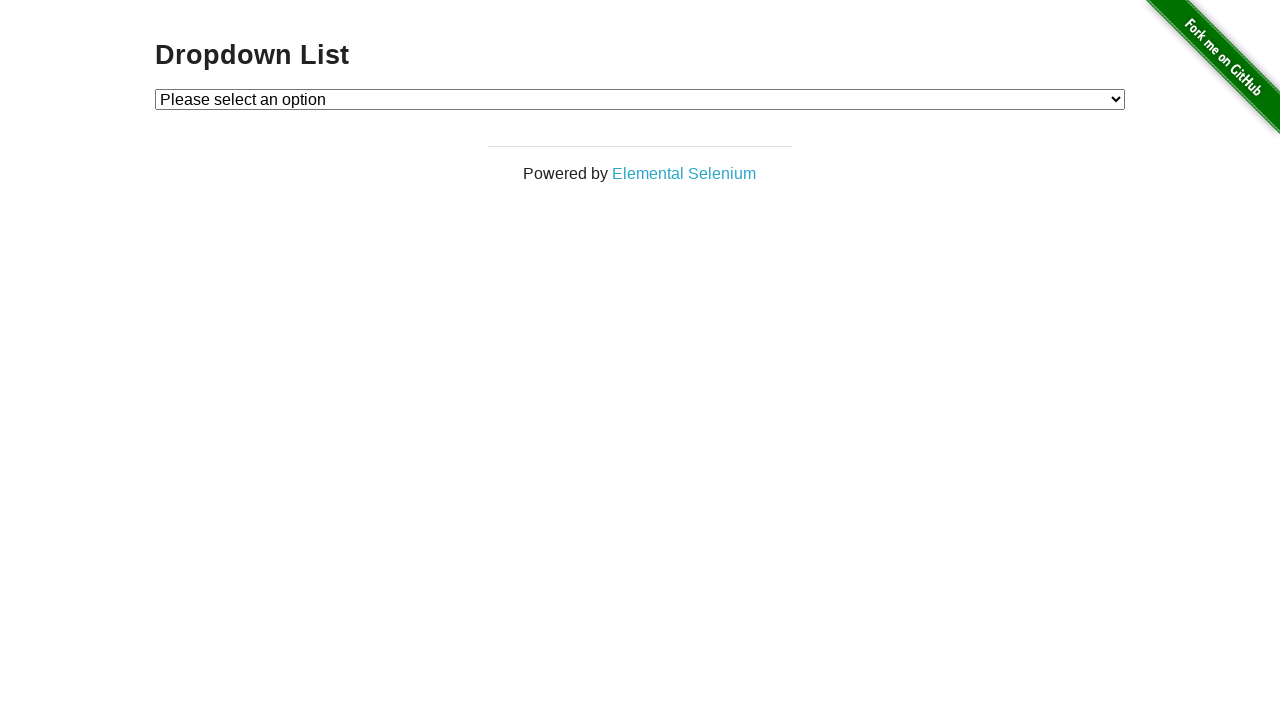

Selected dropdown option by index 1 on #dropdown
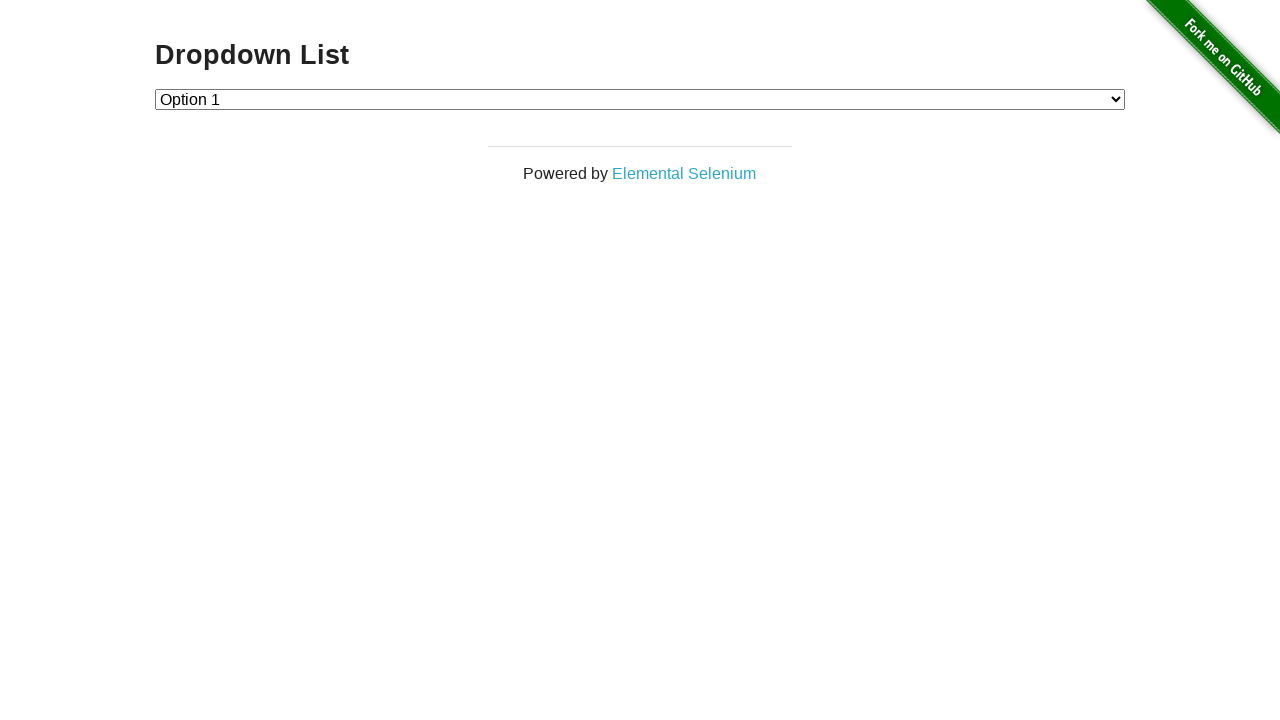

Selected dropdown option by value '2' on #dropdown
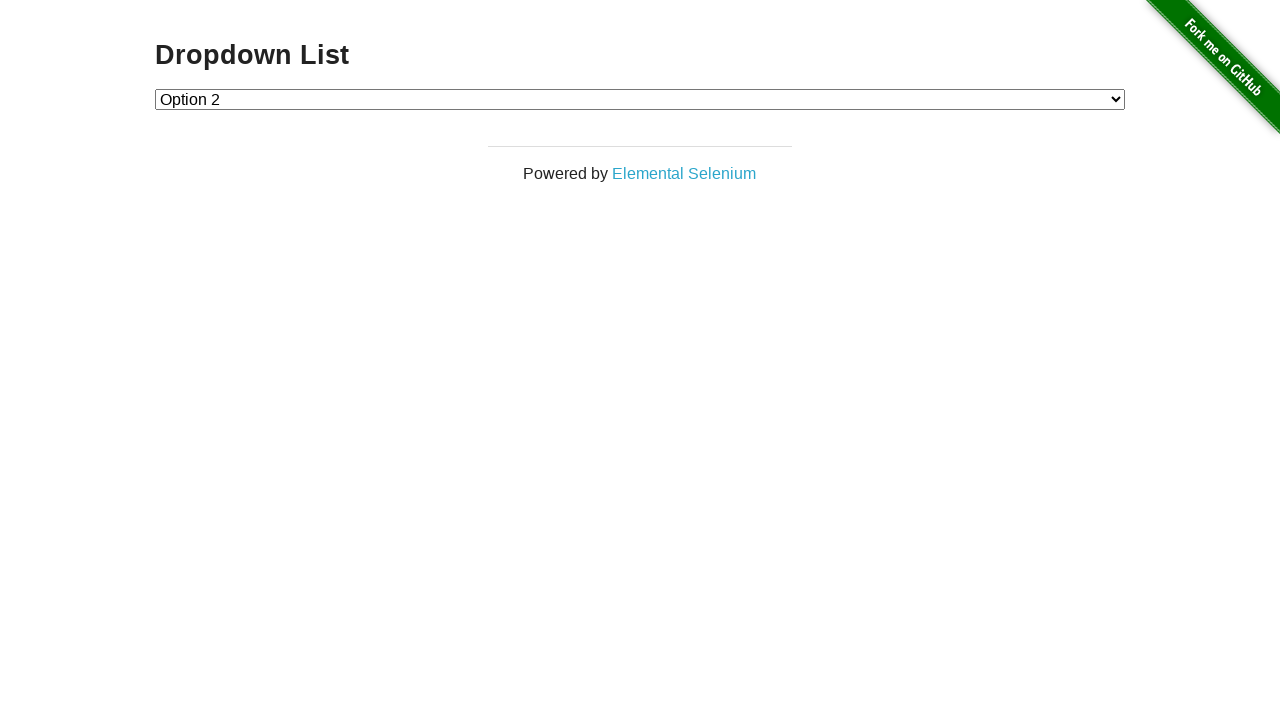

Selected dropdown option by visible text 'Option 1' on #dropdown
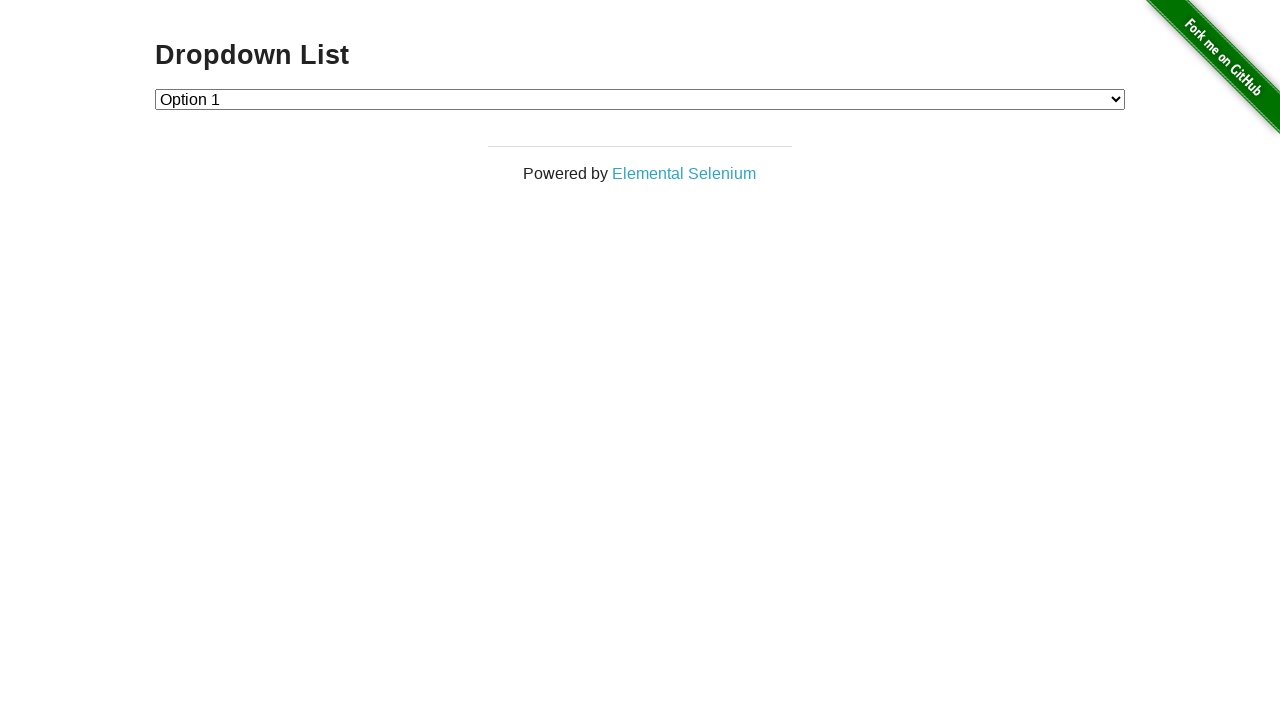

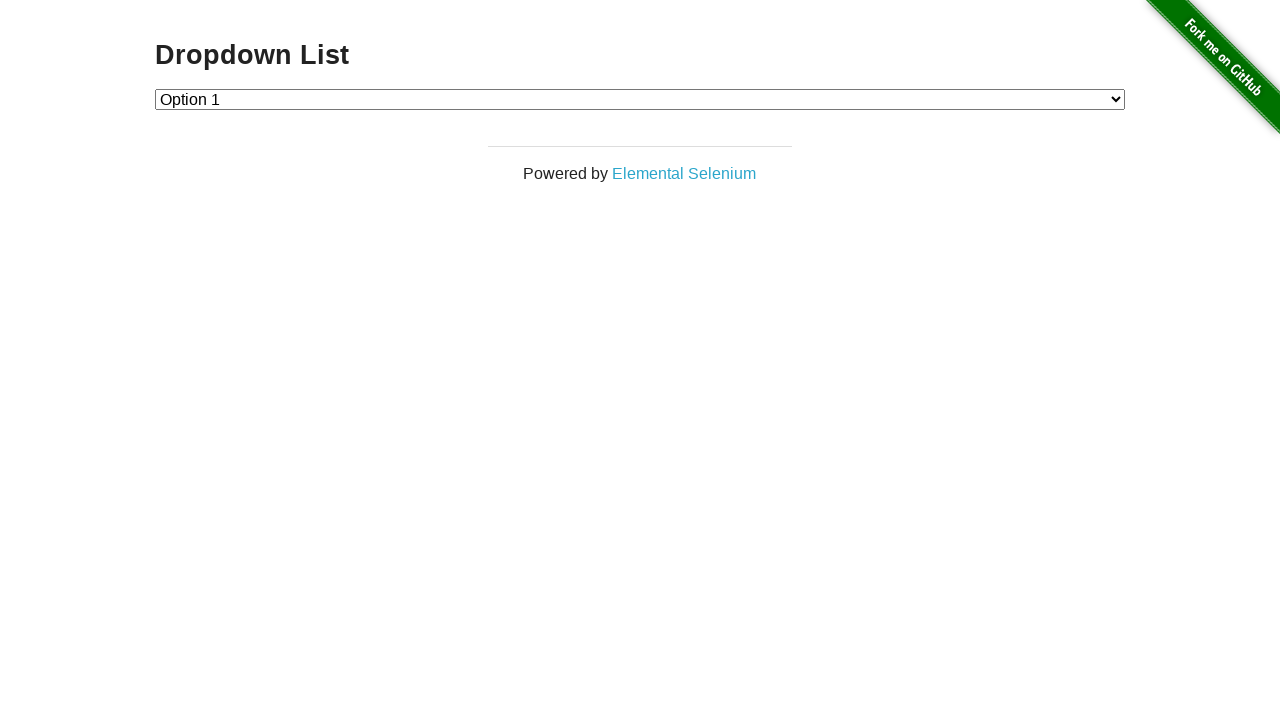